Tests explicit wait functionality by clicking buttons that appear or become enabled after delays, demonstrating synchronization handling

Starting URL: https://syntaxprojects.com/synchronization-explicit-wait.php

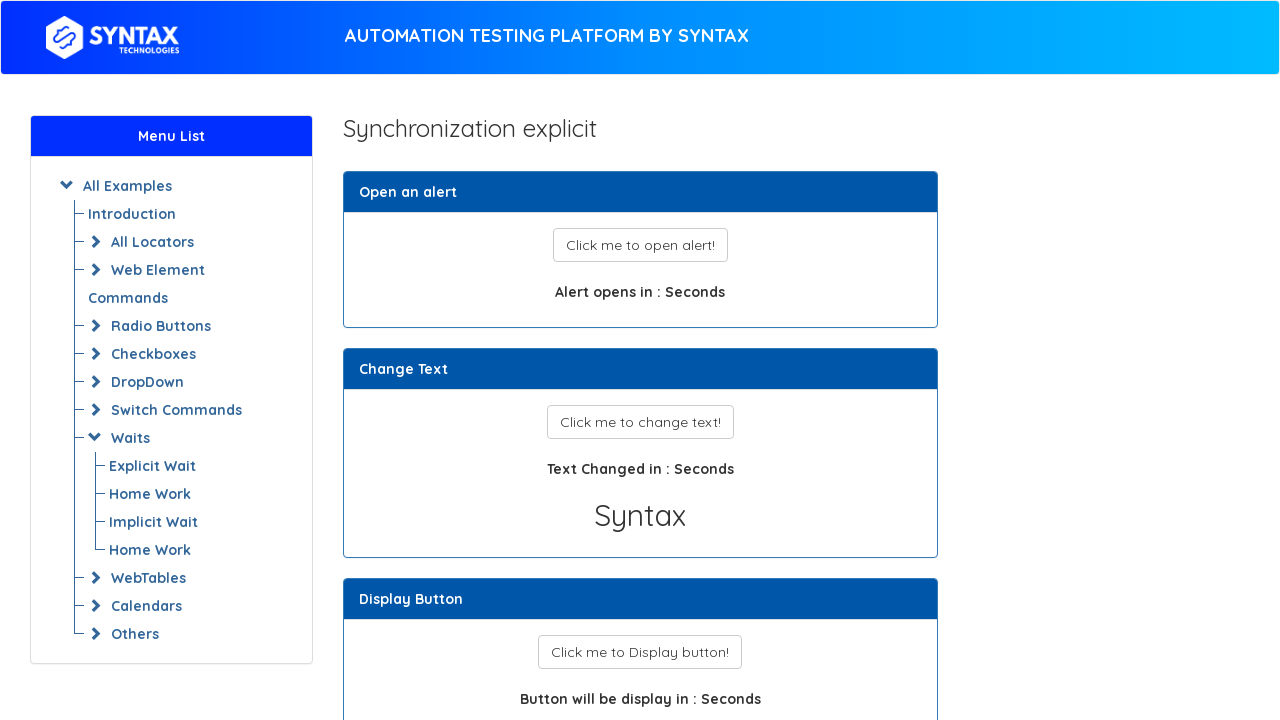

Clicked display button to trigger element appearance at (640, 652) on button#display_button
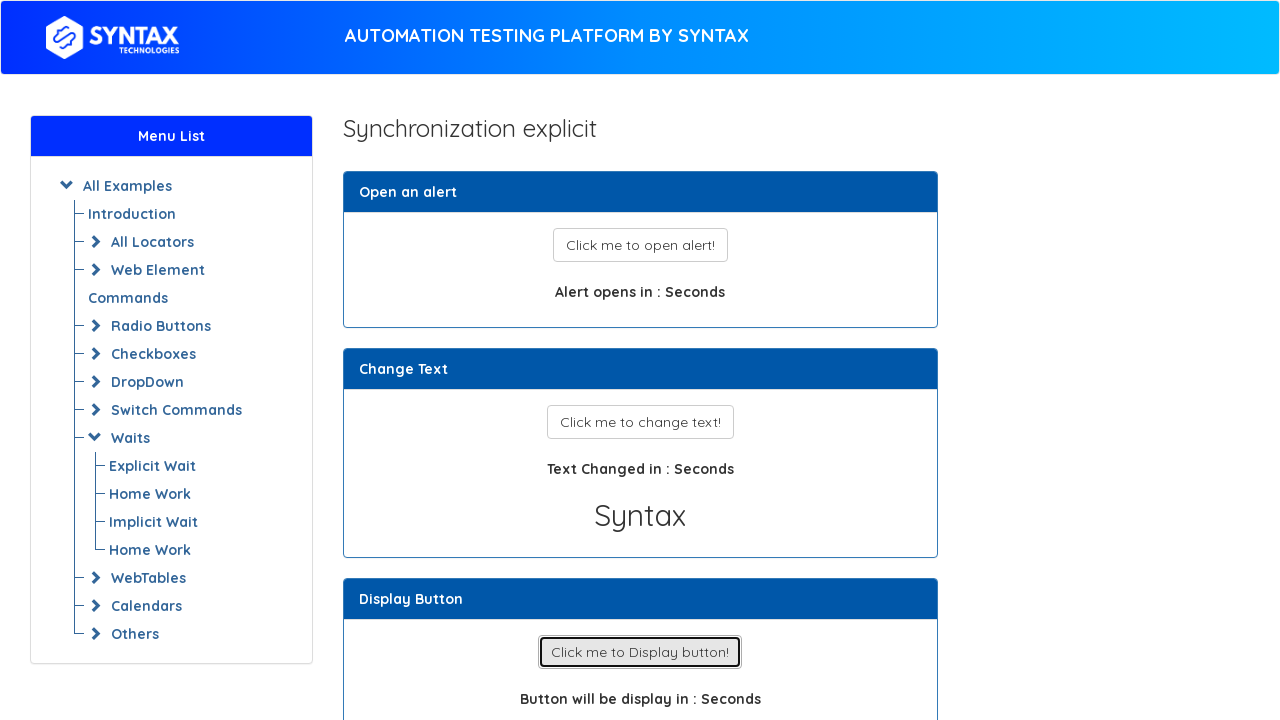

Waited for 'Enabled' button to become visible
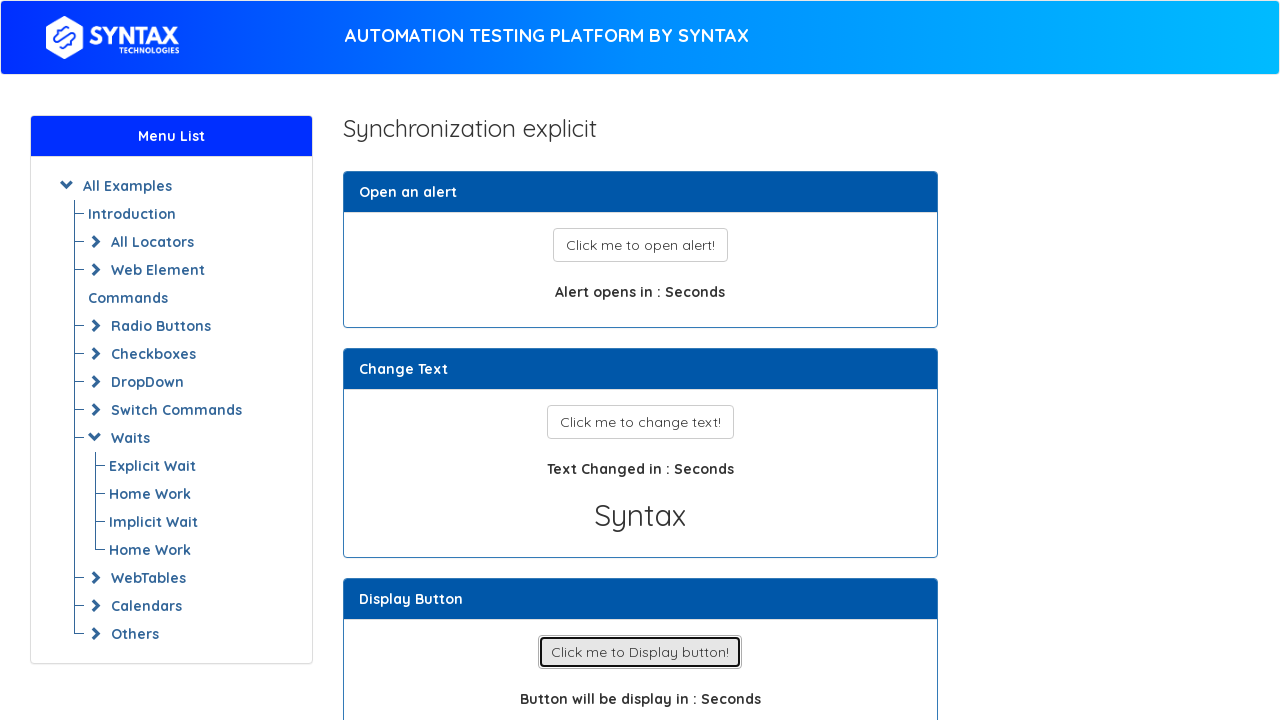

Clicked 'Enabled' button at (640, 361) on button:has-text('Enabled')
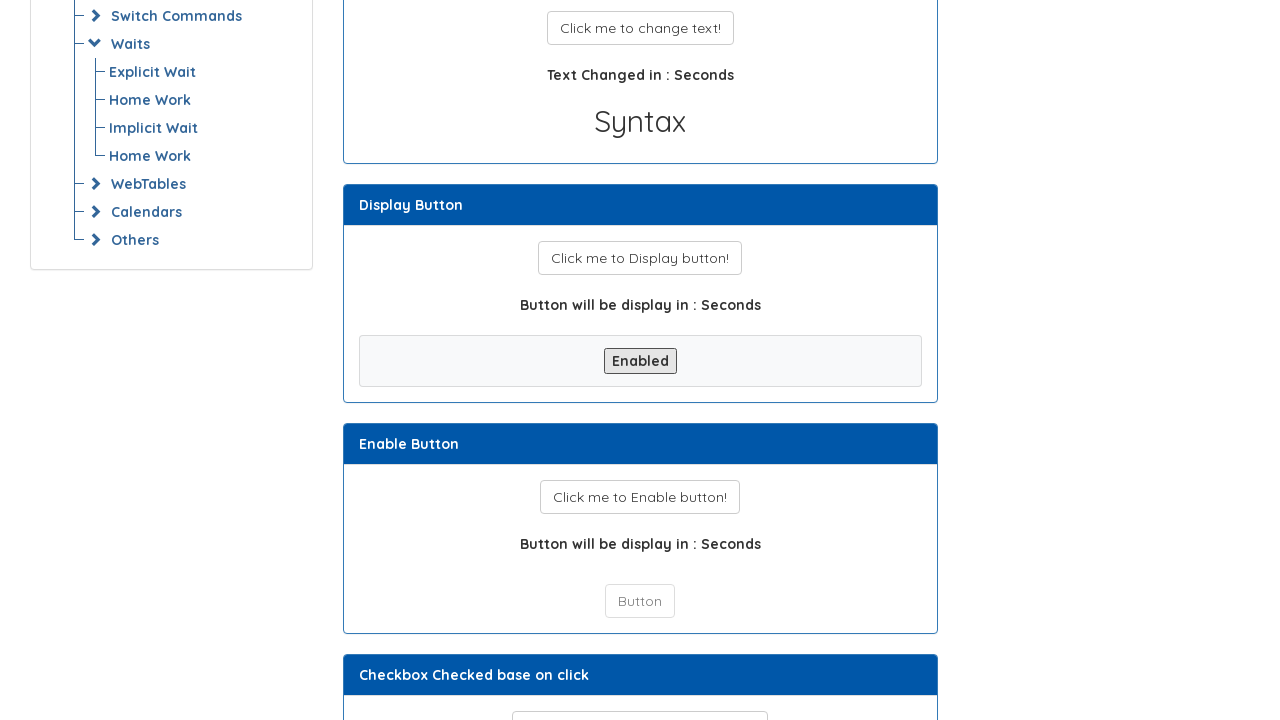

Clicked enable button to trigger state change at (640, 497) on button#enable_button
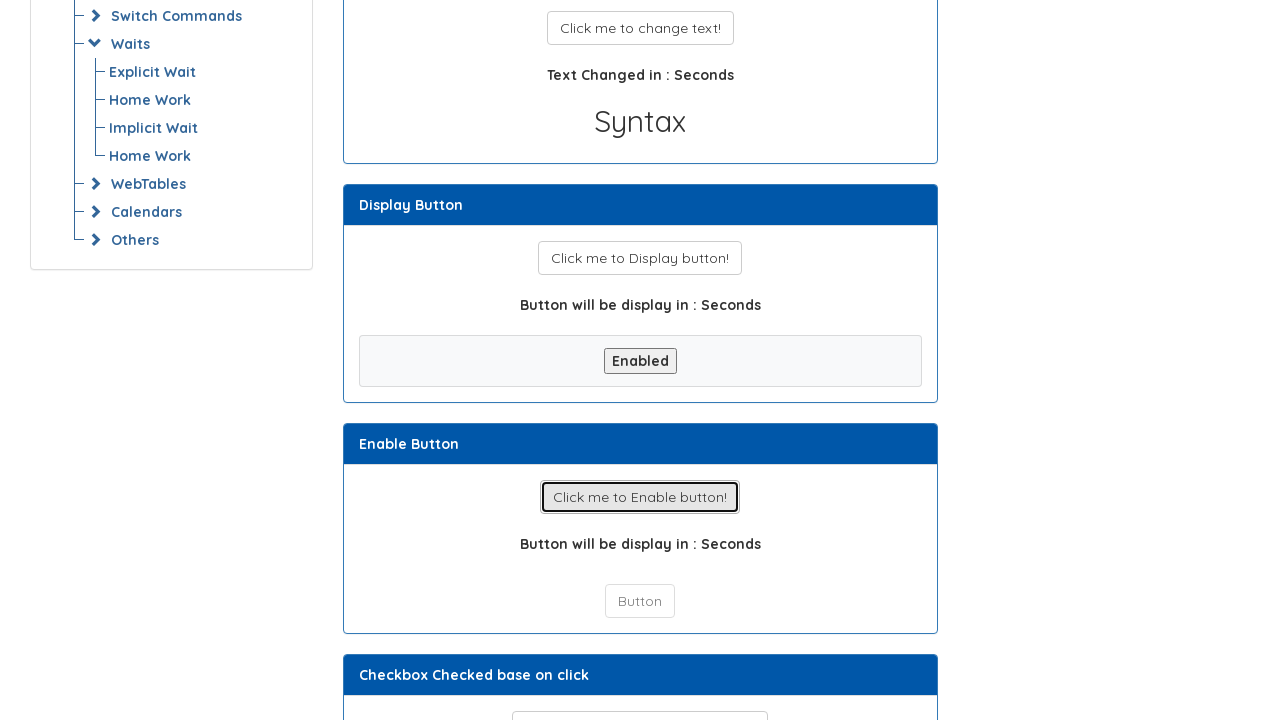

Waited for button to become enabled and visible
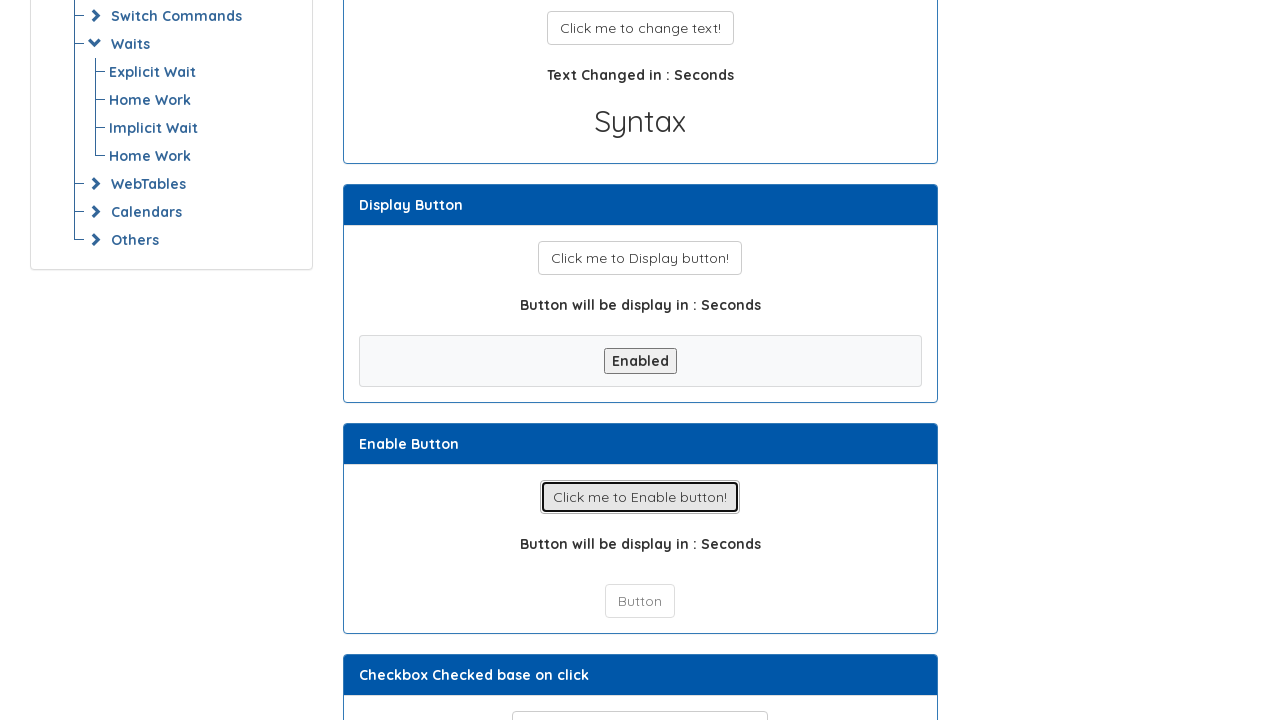

Retrieved and printed button text: Enabled
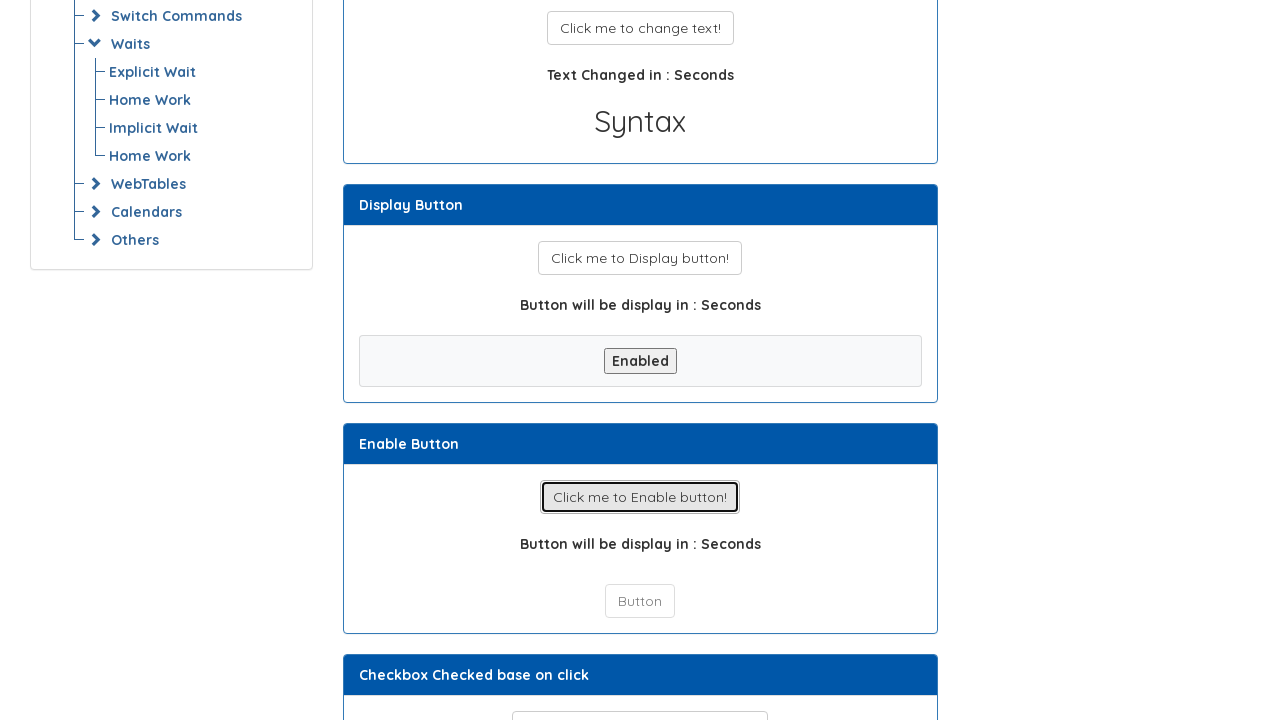

Clicked enable button again at (640, 497) on button#enable_button
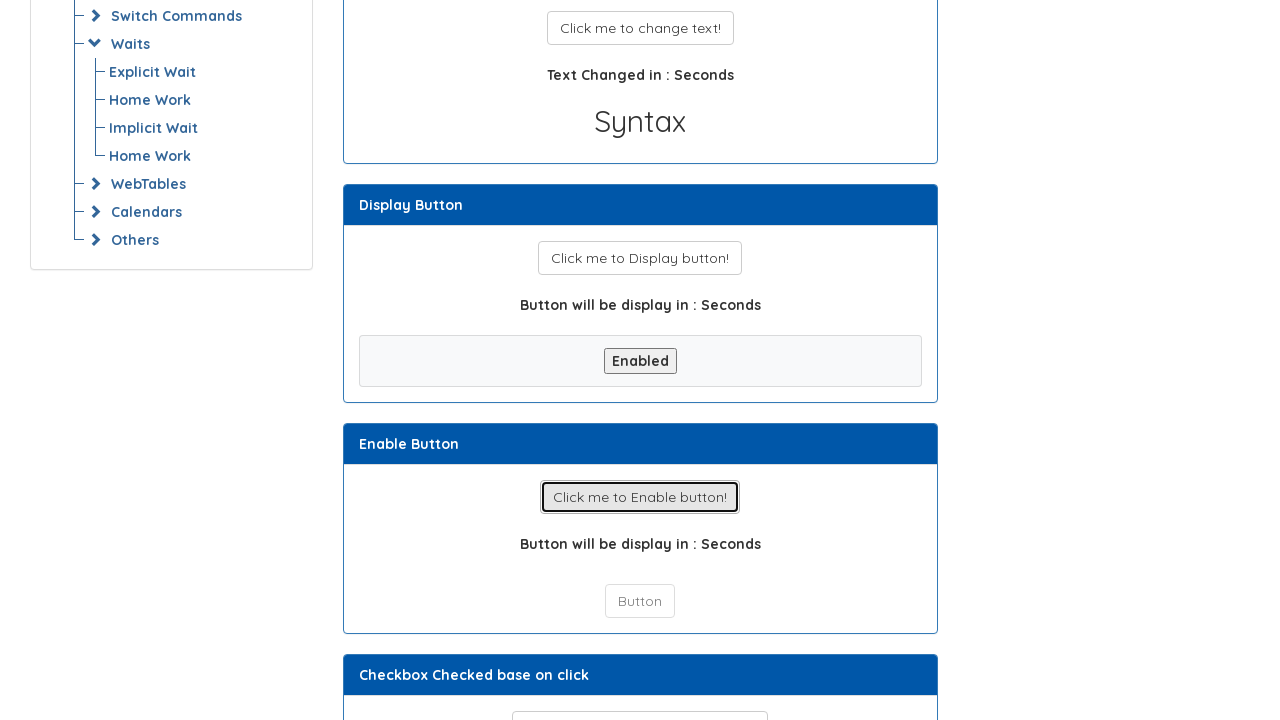

Waited for 'Button' text button to become visible and clickable
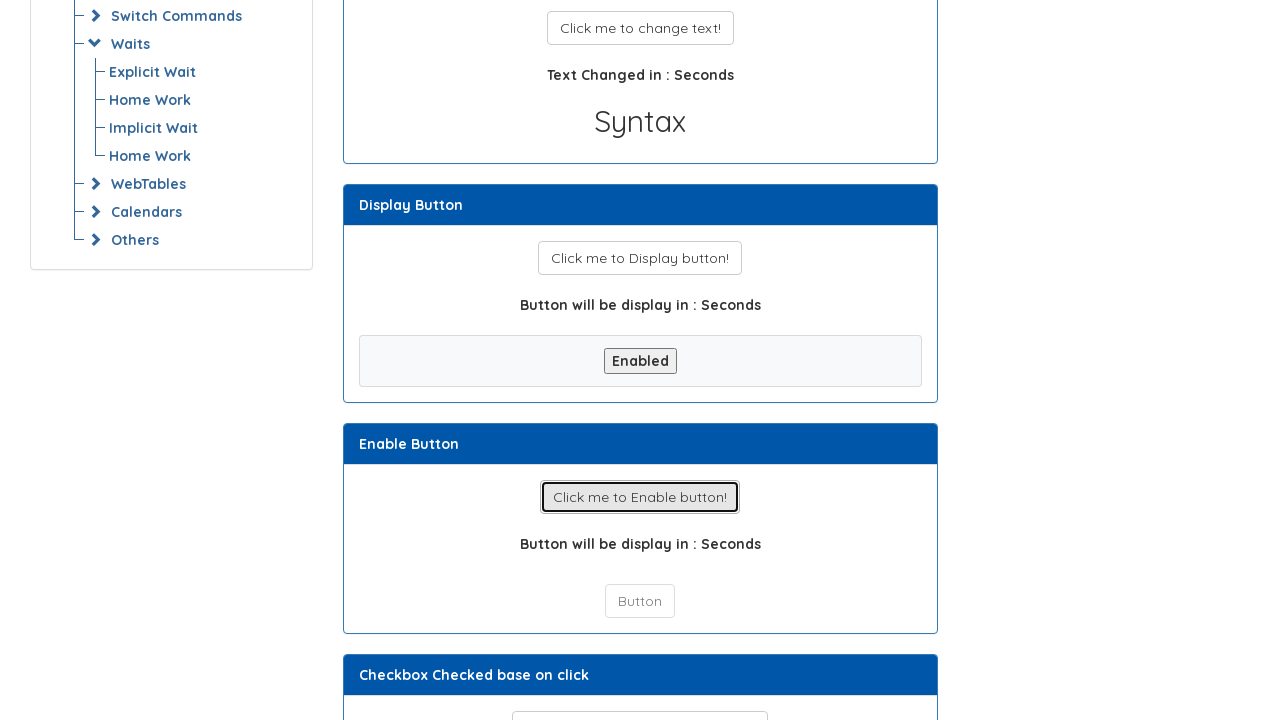

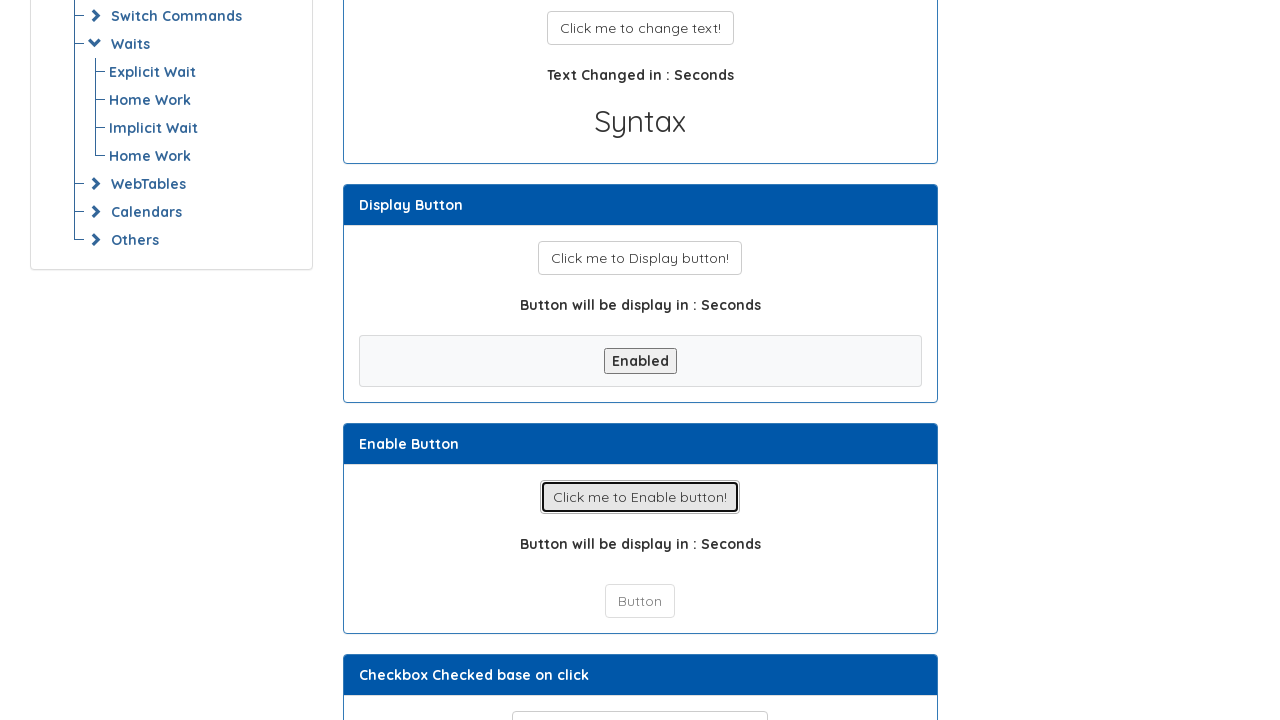